Clicks the "Impressive" radio button and verifies that the success text displays "Impressive"

Starting URL: https://demoqa.com/radio-button

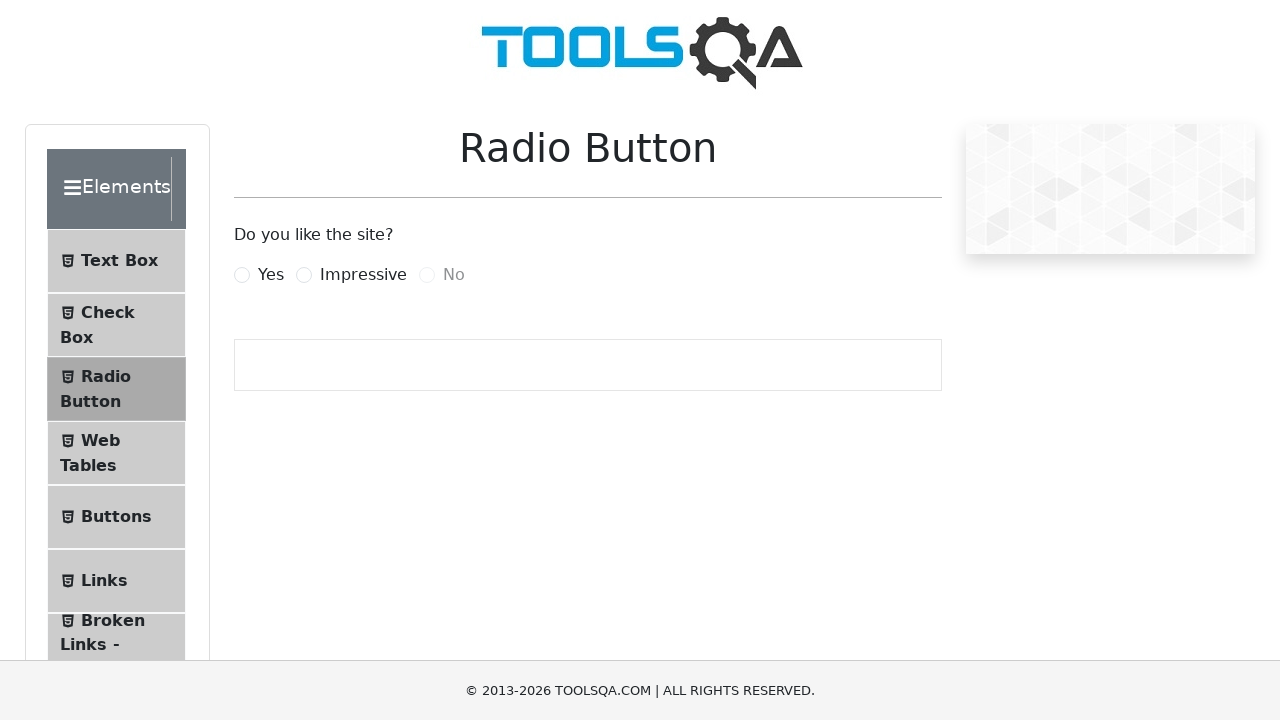

Clicked the 'Impressive' radio button label at (363, 275) on label[for='impressiveRadio']
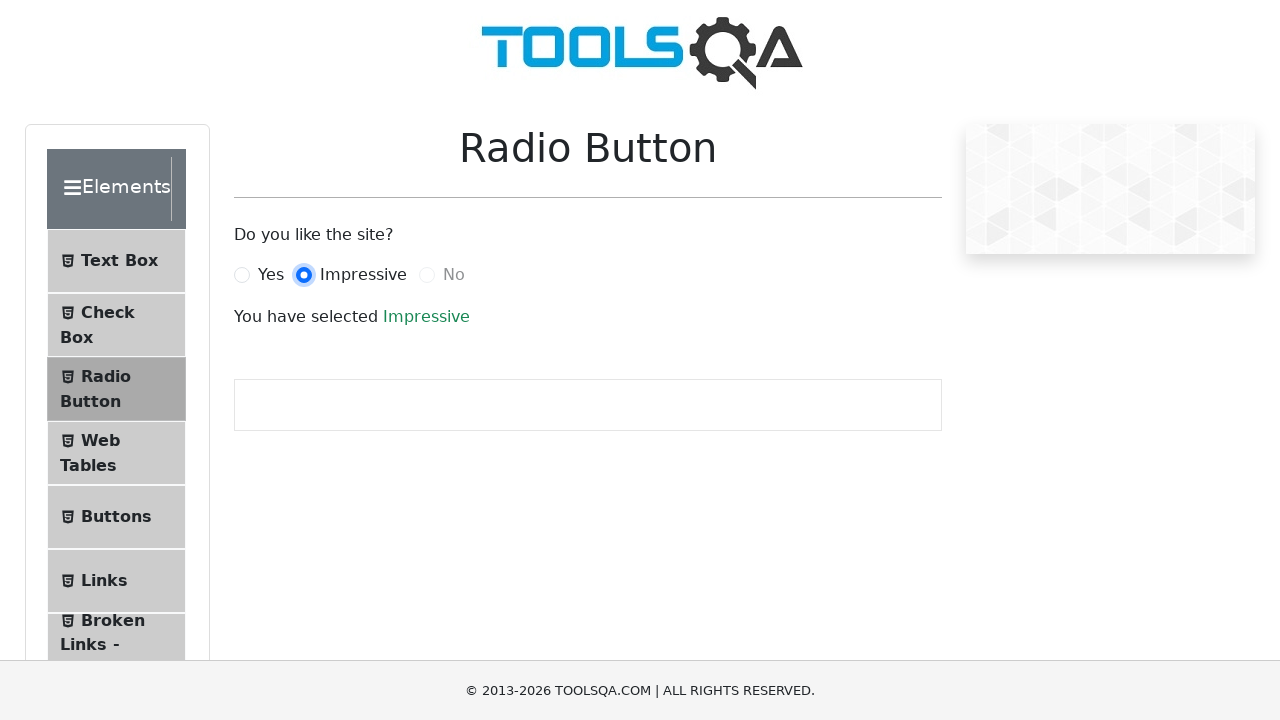

Success text element loaded
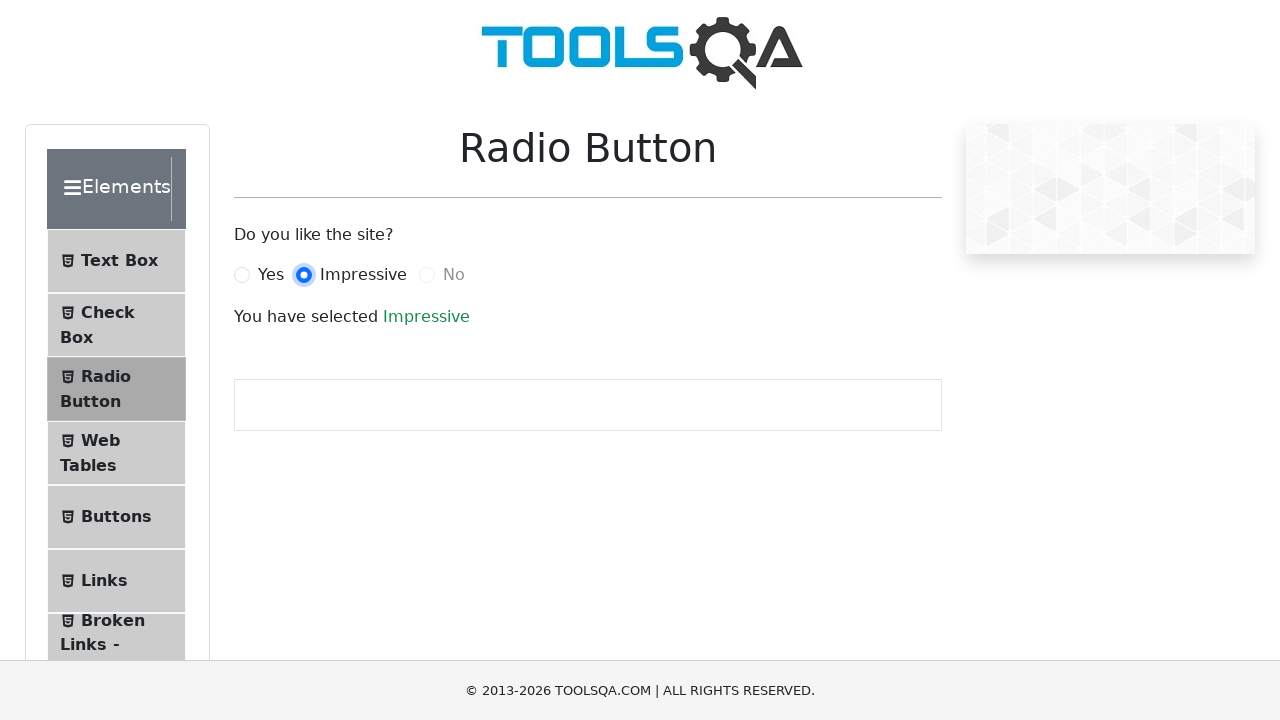

Retrieved success text: 'Impressive'
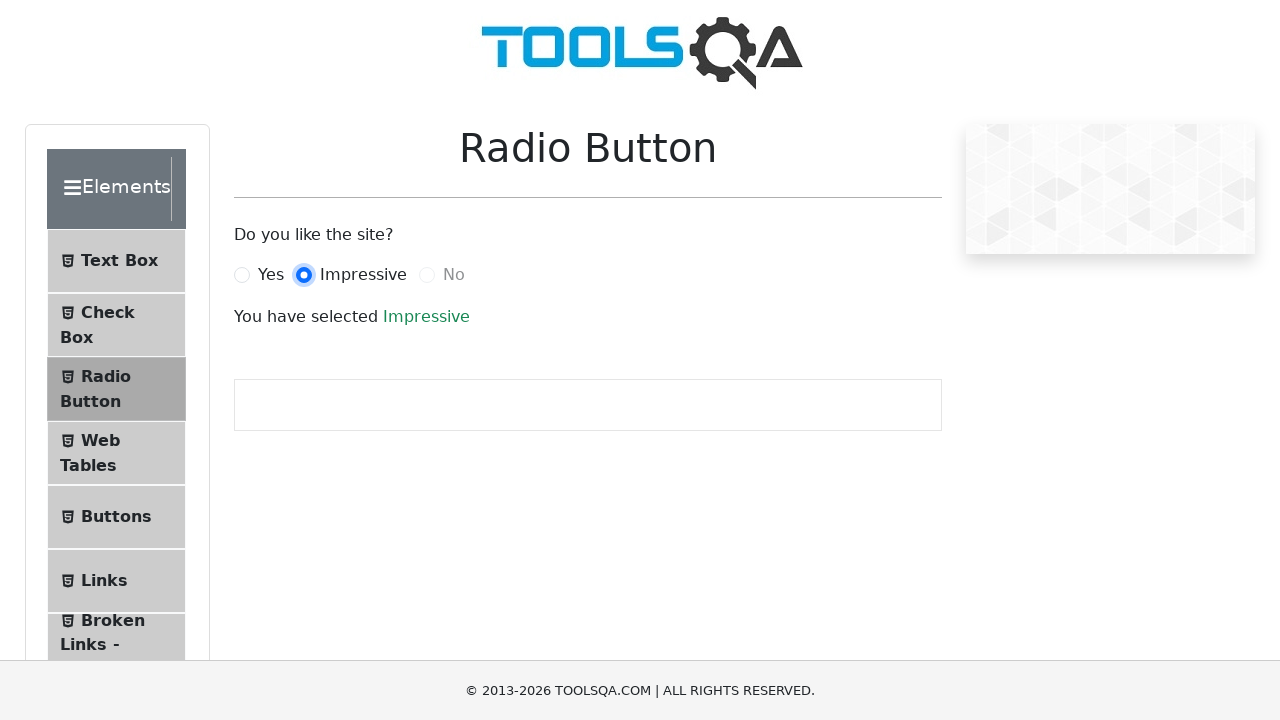

Verified success text displays 'Impressive'
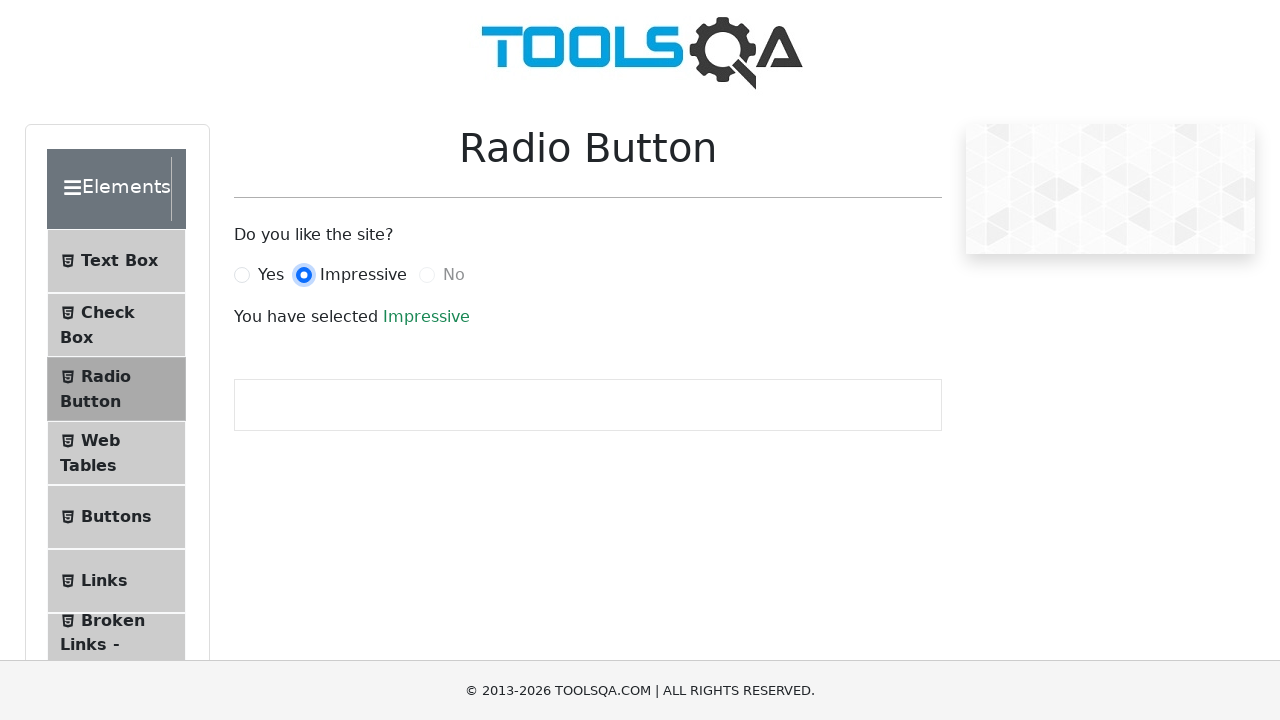

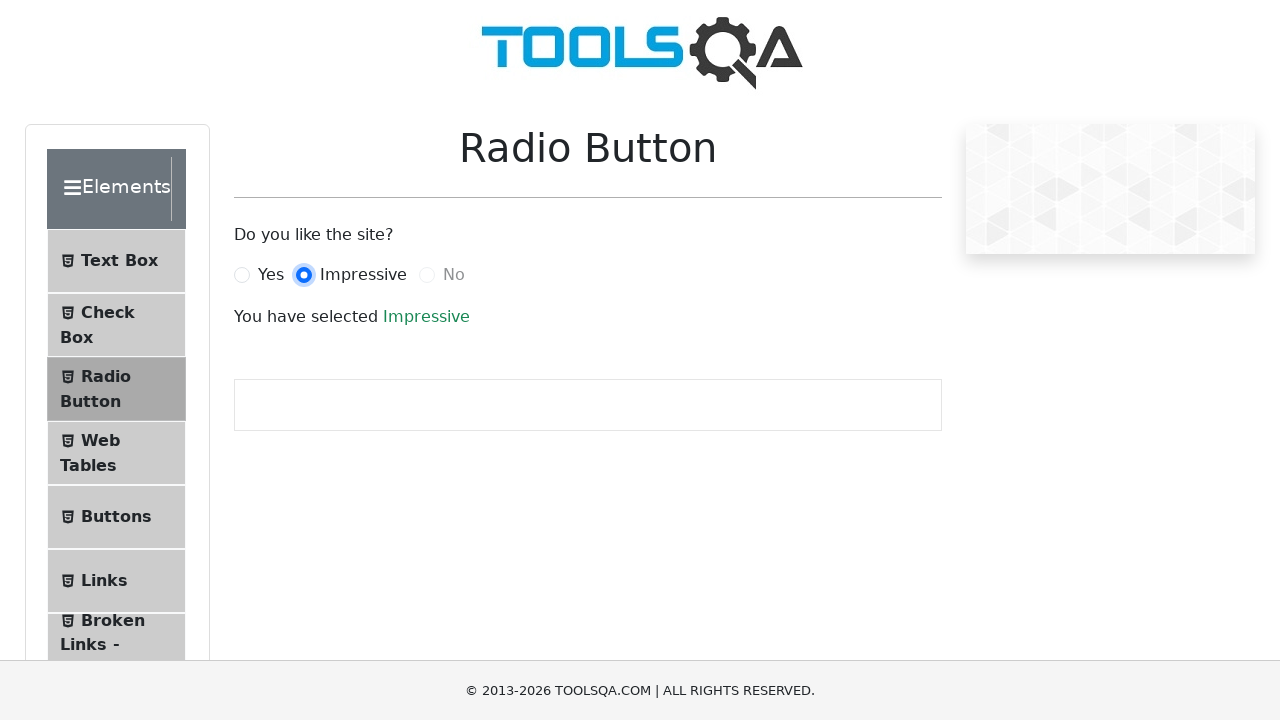